Tests that todo data persists after page reload.

Starting URL: https://demo.playwright.dev/todomvc

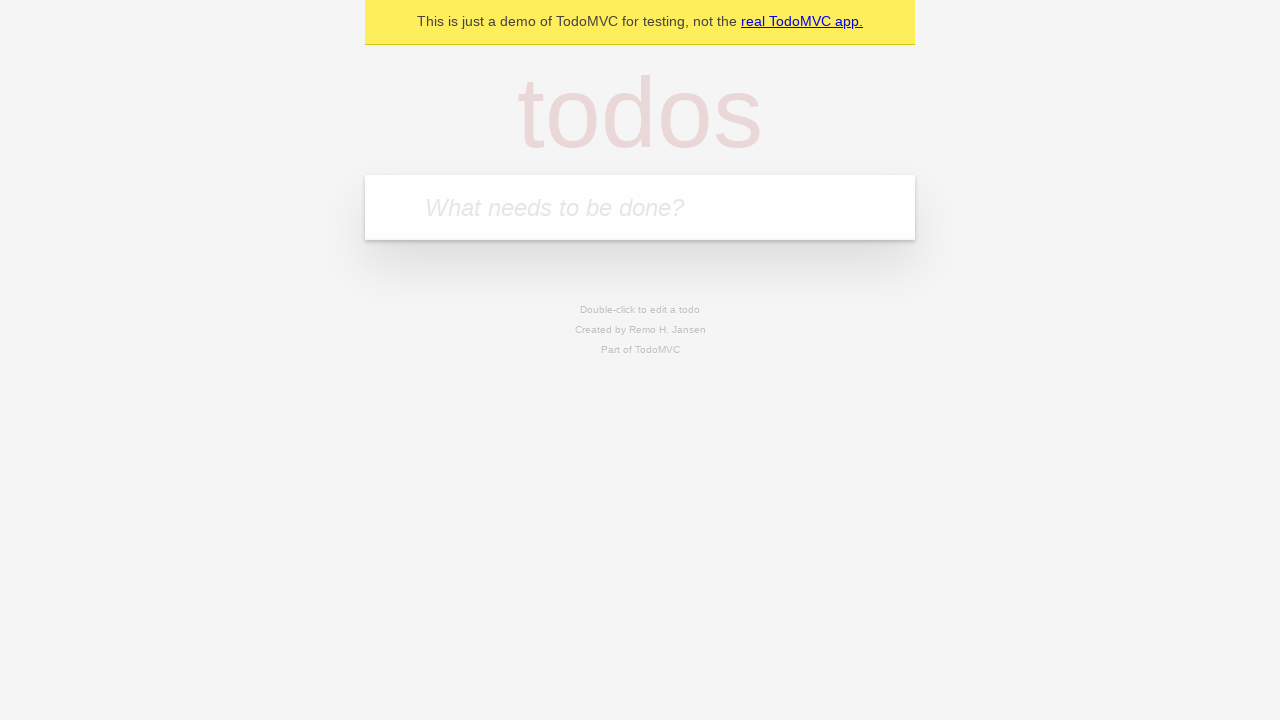

Filled todo input with 'buy some cheese' on internal:attr=[placeholder="What needs to be done?"i]
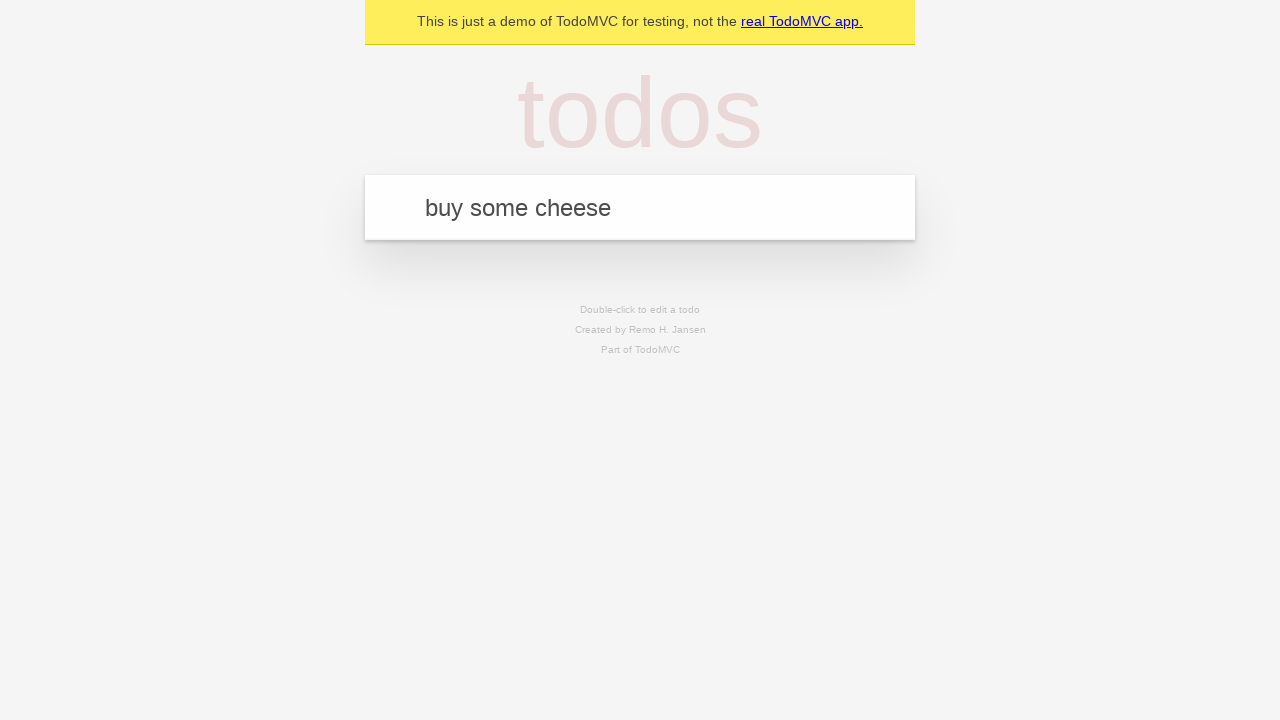

Pressed Enter to add first todo item on internal:attr=[placeholder="What needs to be done?"i]
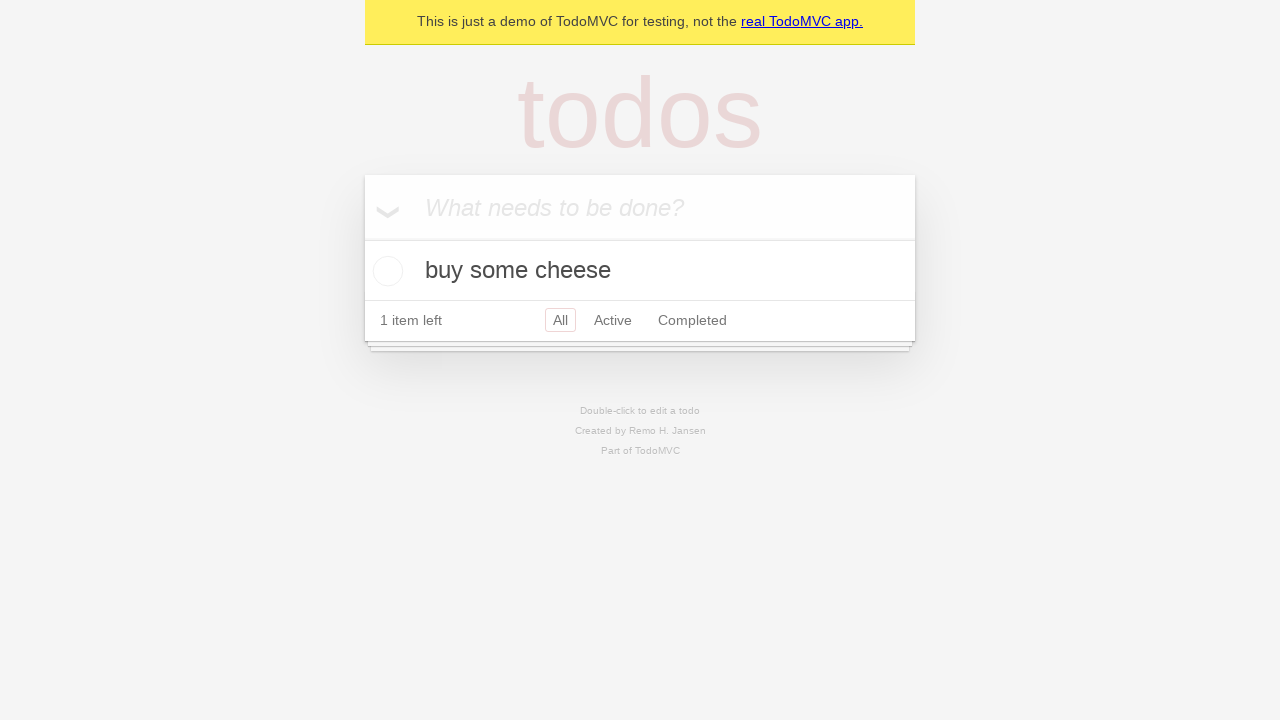

Filled todo input with 'feed the cat' on internal:attr=[placeholder="What needs to be done?"i]
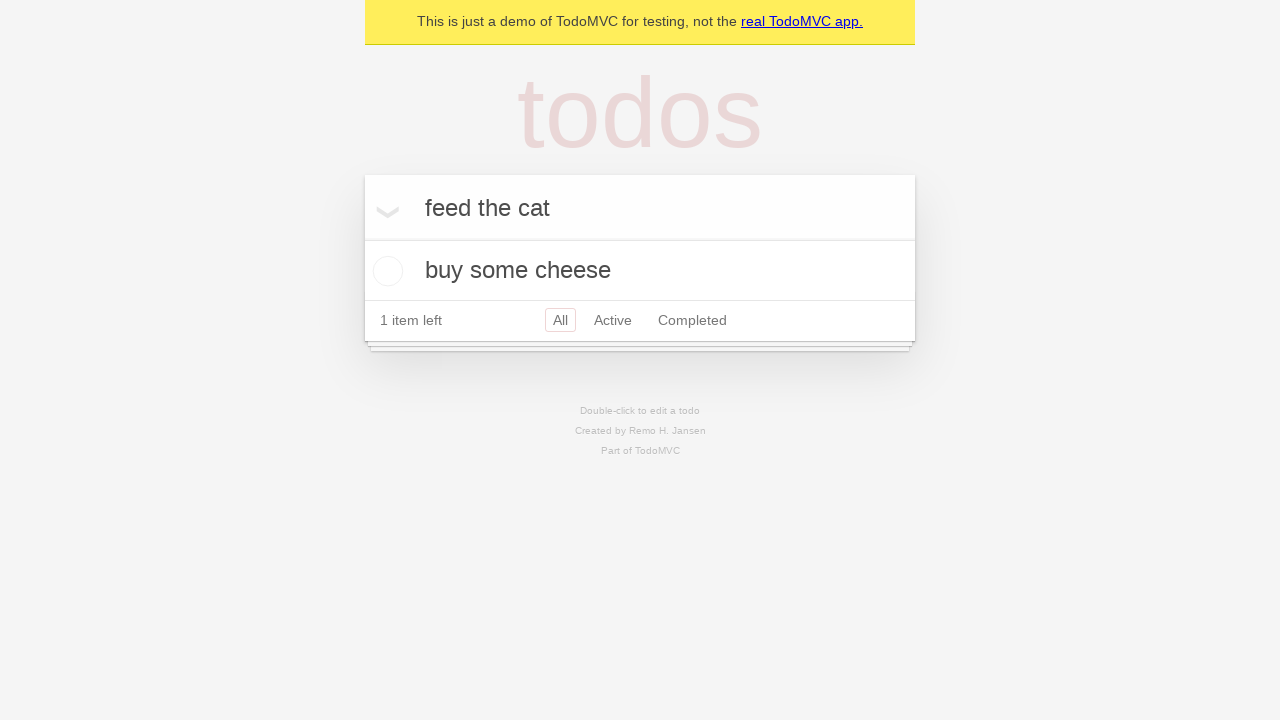

Pressed Enter to add second todo item on internal:attr=[placeholder="What needs to be done?"i]
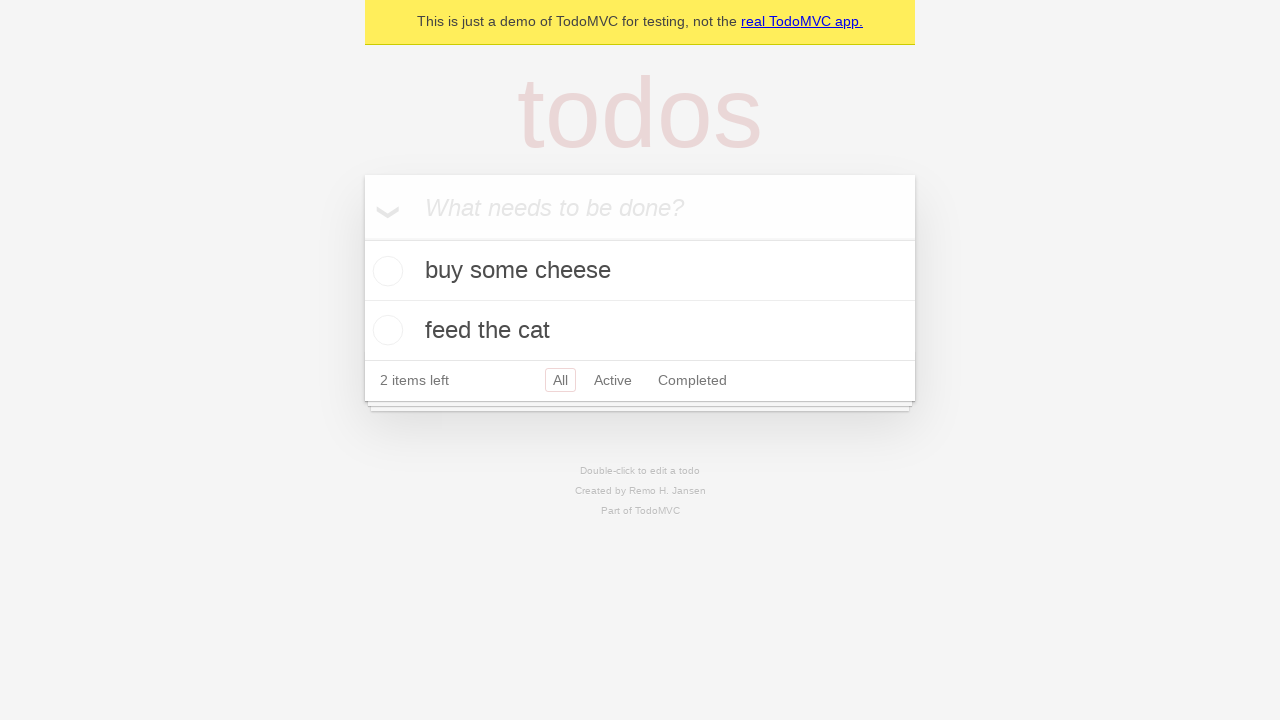

Checked the first todo item at (385, 271) on [data-testid='todo-item'] >> nth=0 >> internal:role=checkbox
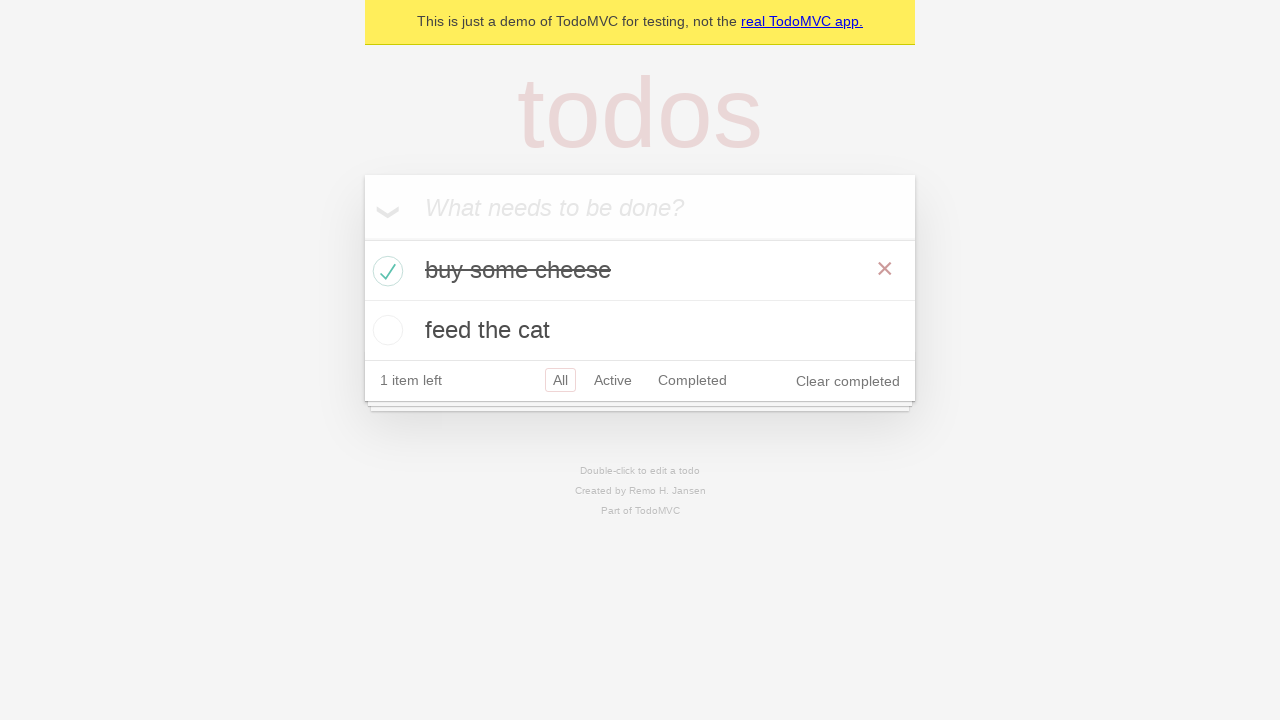

Reloaded the page
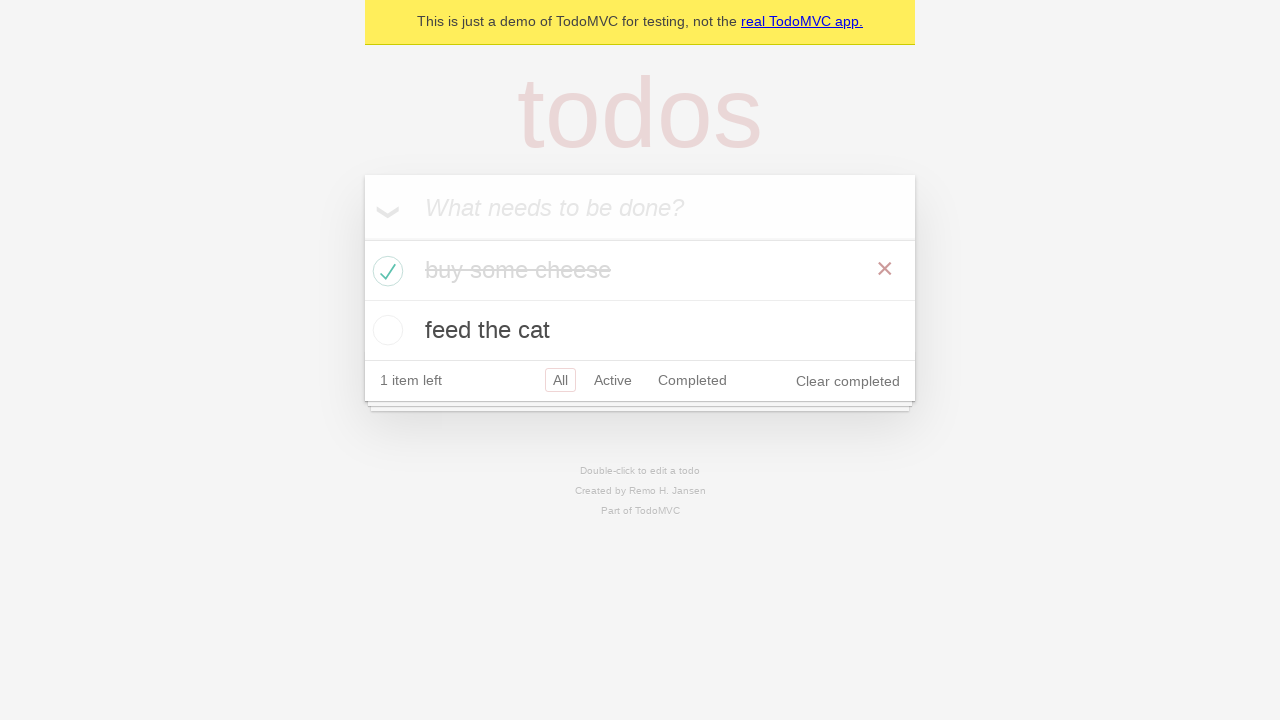

Todo items are visible after page reload - data persisted
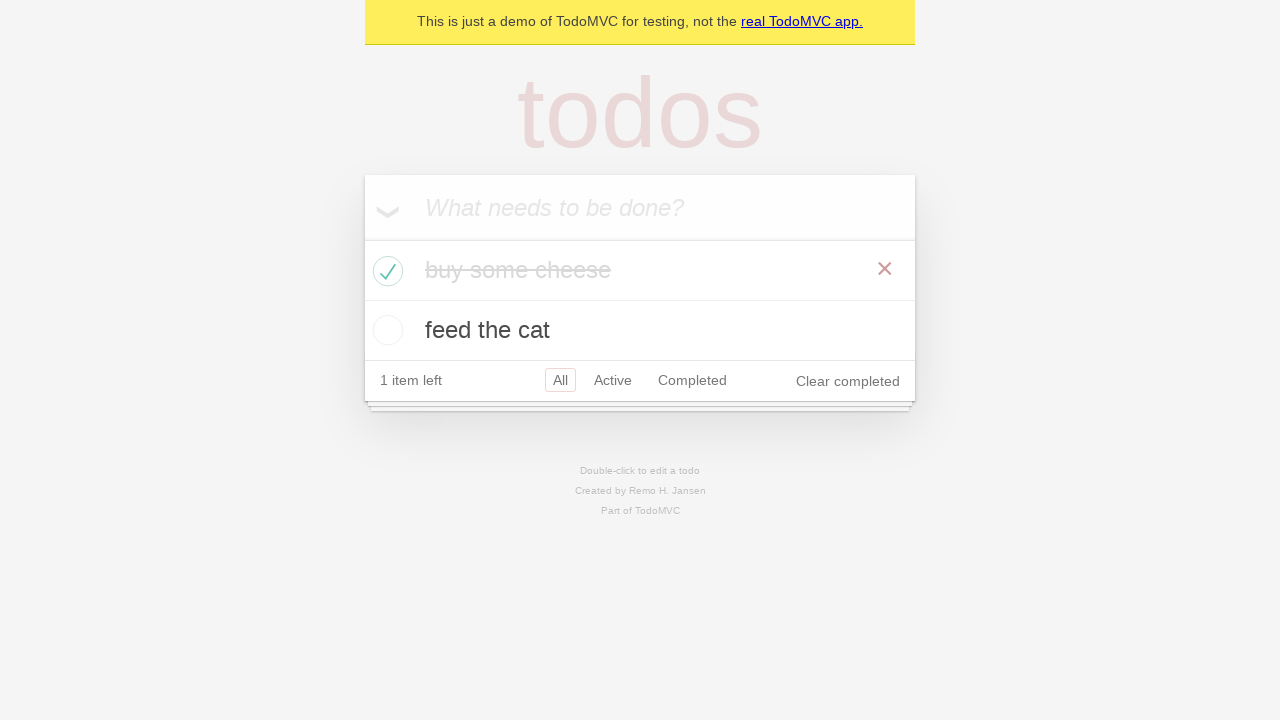

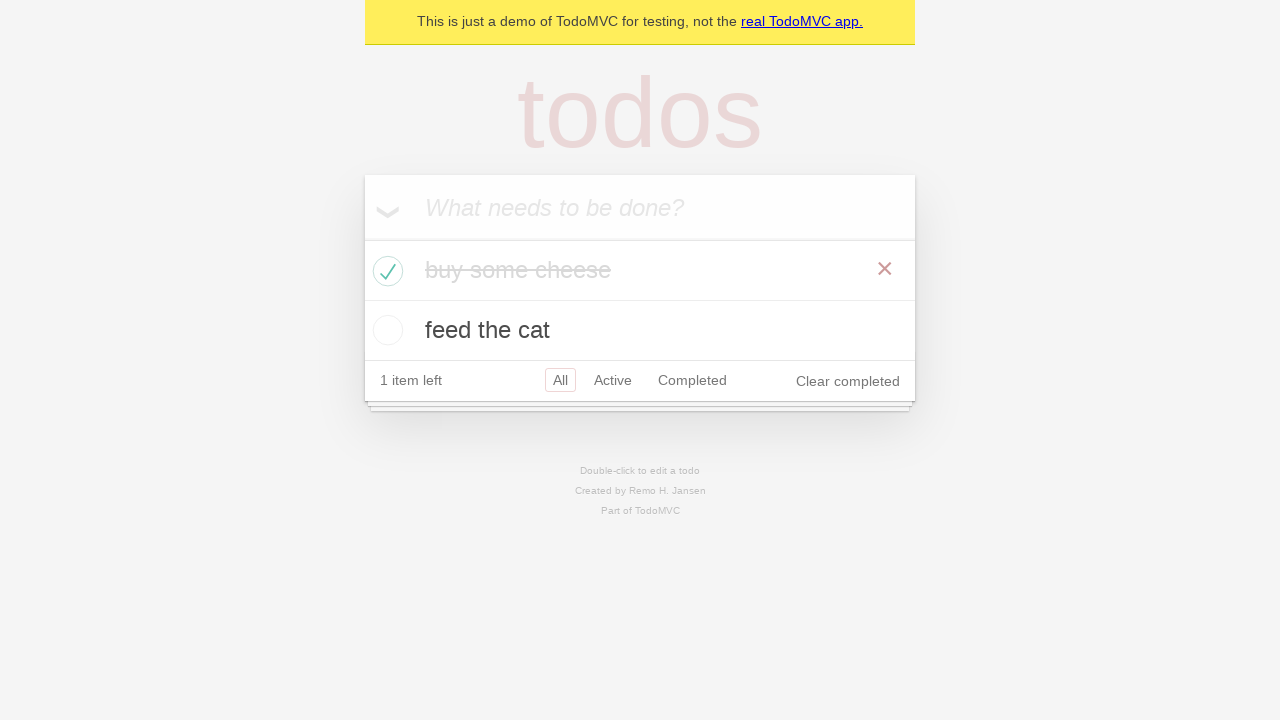